Tests opening a new browser window by clicking the "New Window" button, switching to the new window, reading text content, and switching back to the main page.

Starting URL: https://demoqa.com/browser-windows

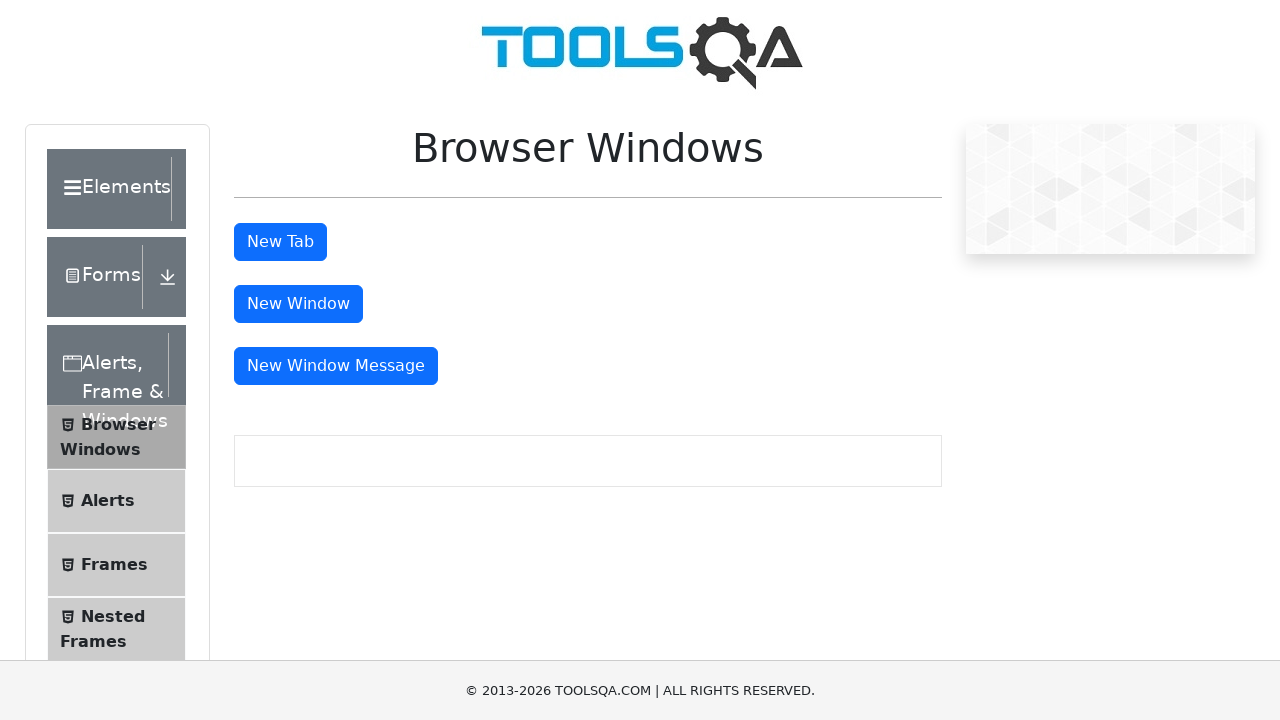

Clicked 'New Window' button and new window opened at (298, 304) on #windowButton
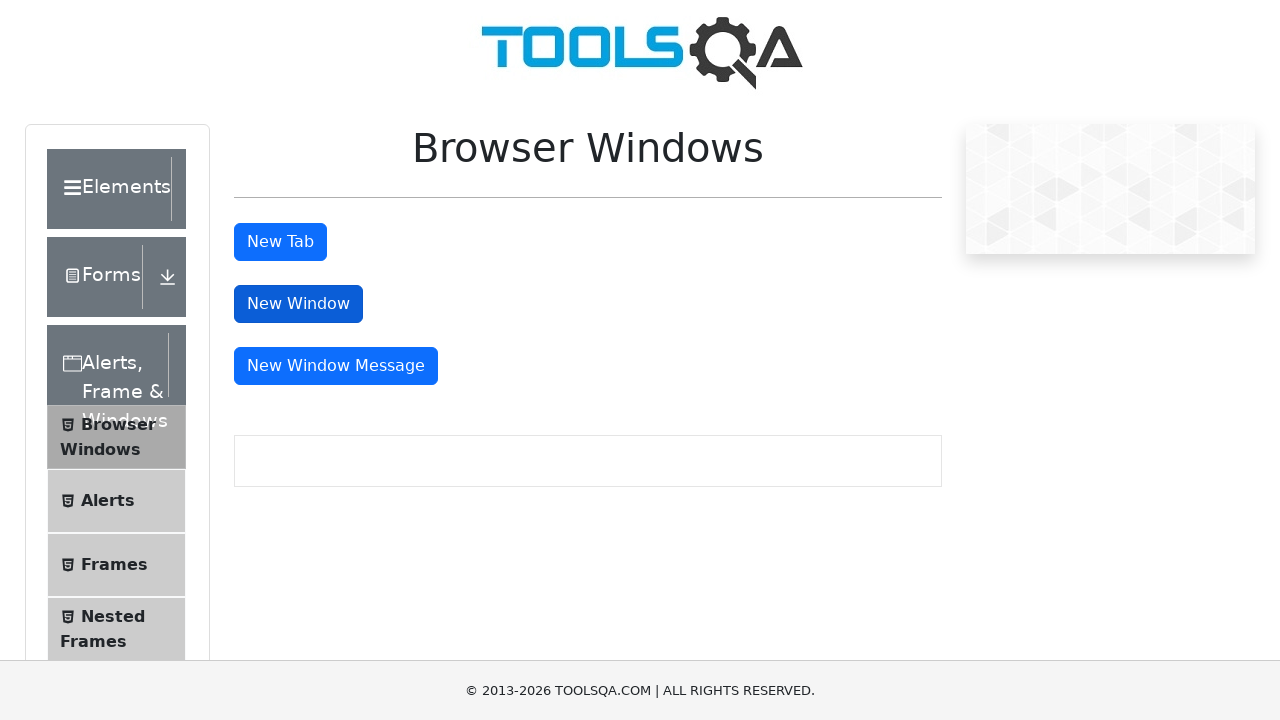

New window loaded completely
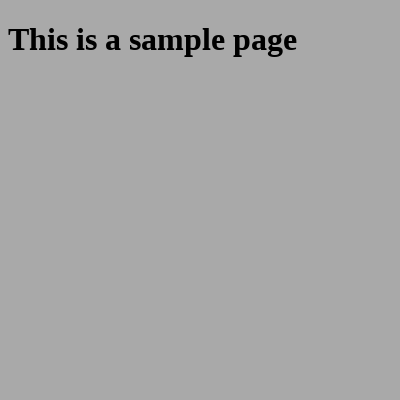

Retrieved heading text from new window
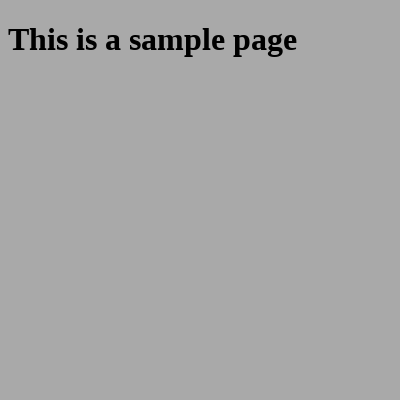

Switched back to main page
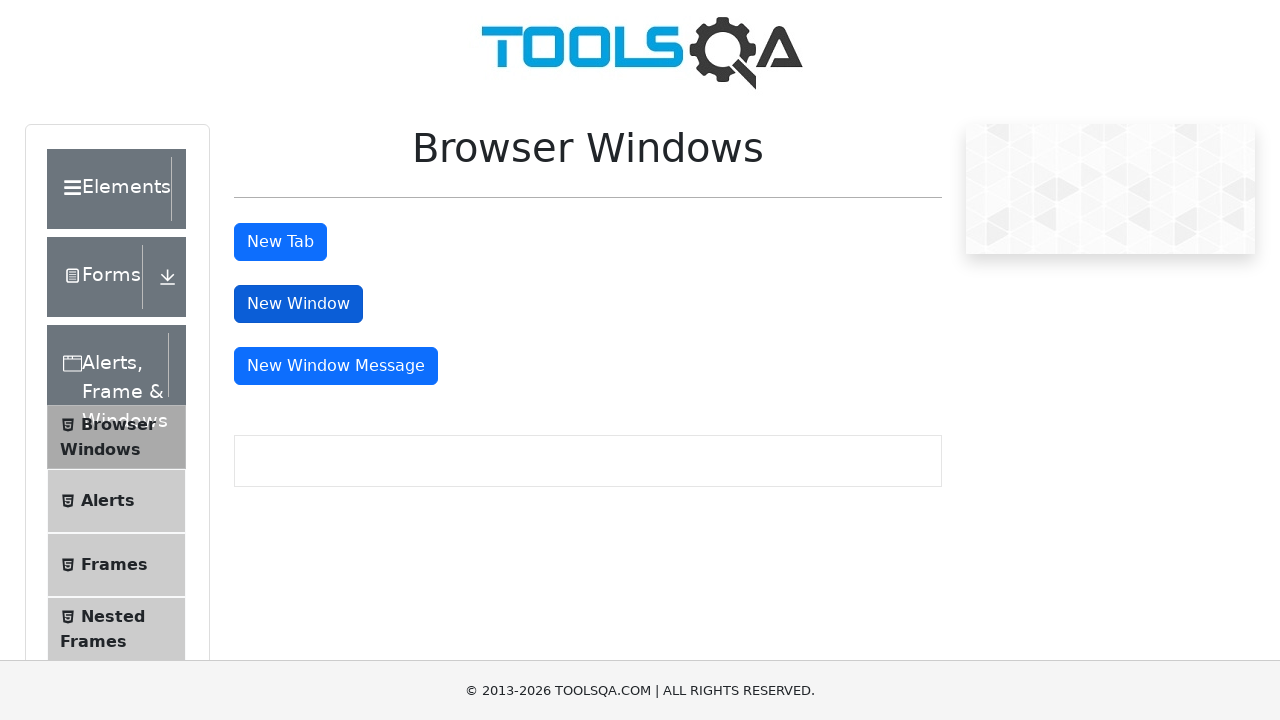

Verified main page URL after switching back
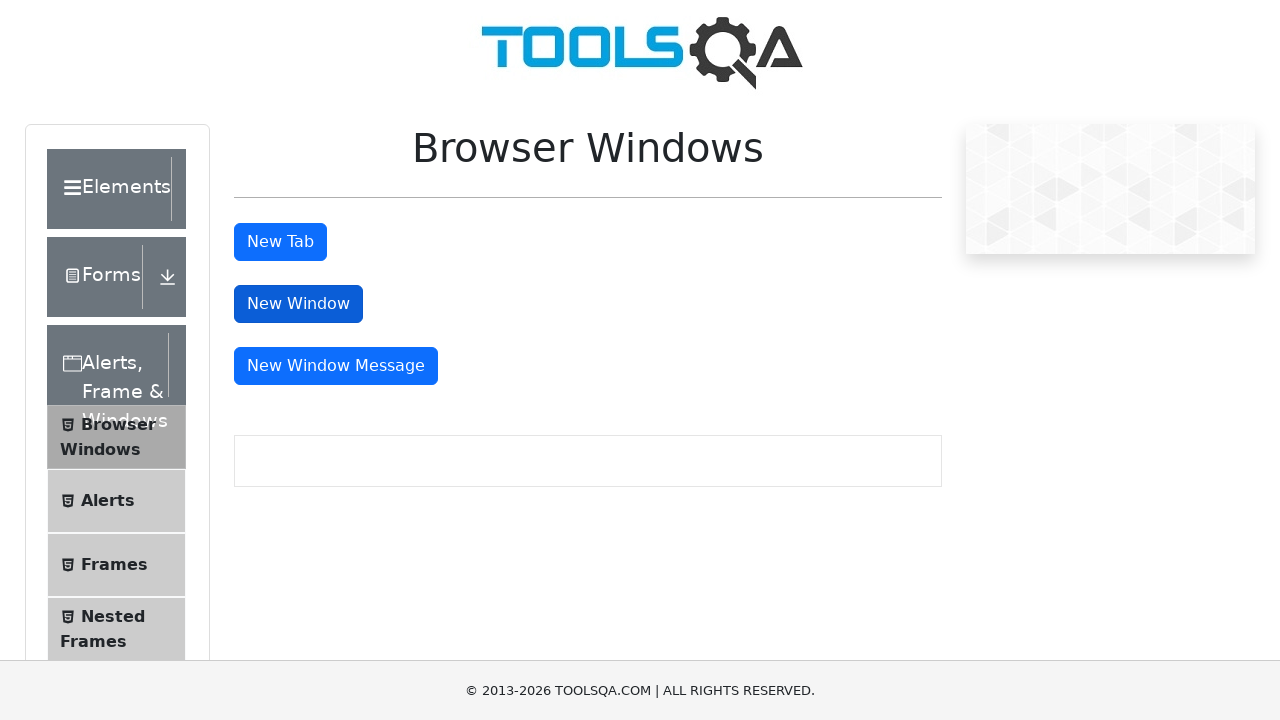

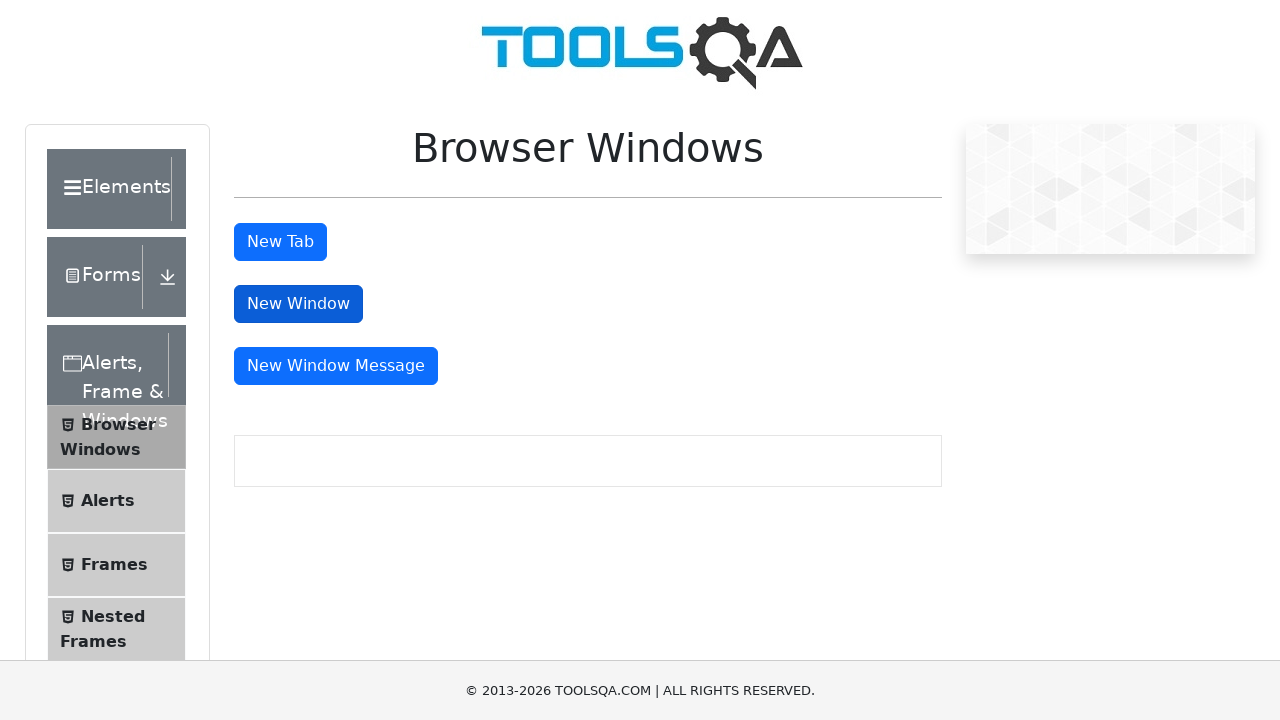